Tests the FAQ accordion functionality by scrolling to the questions section and clicking on the price question to verify the answer text is displayed correctly

Starting URL: https://qa-scooter.praktikum-services.ru/

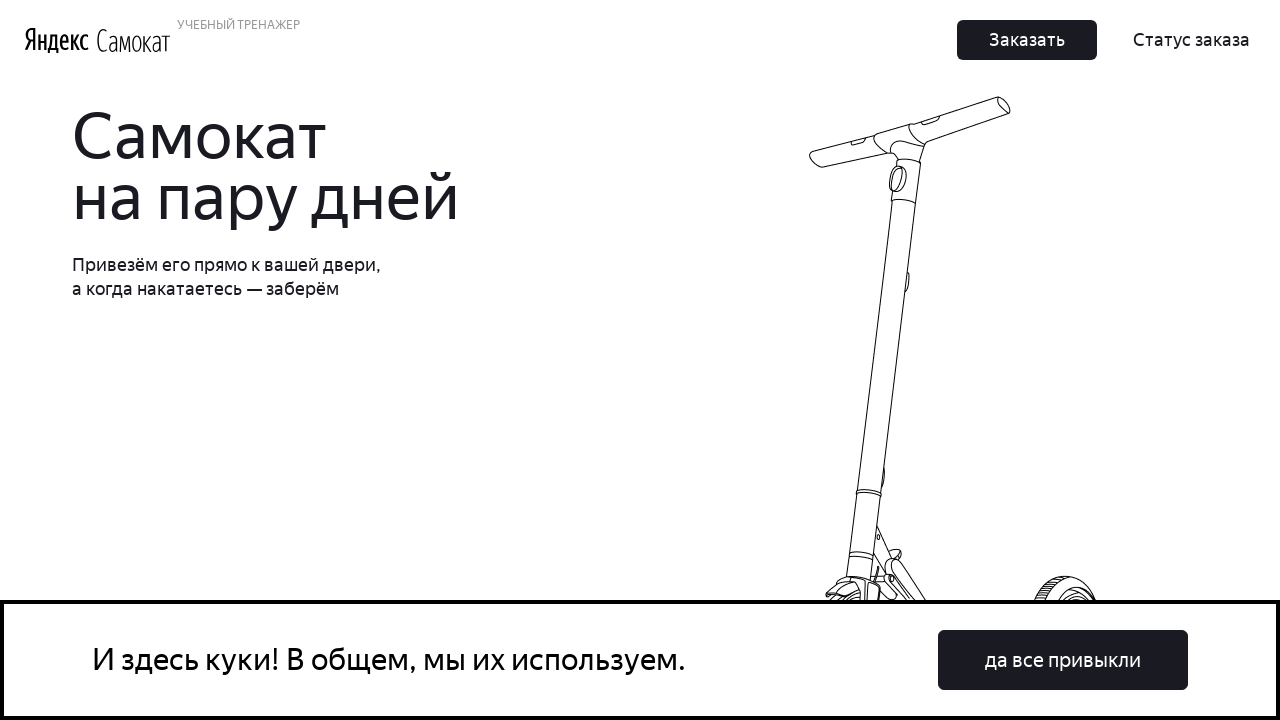

Scrolled down 500px to view FAQ section
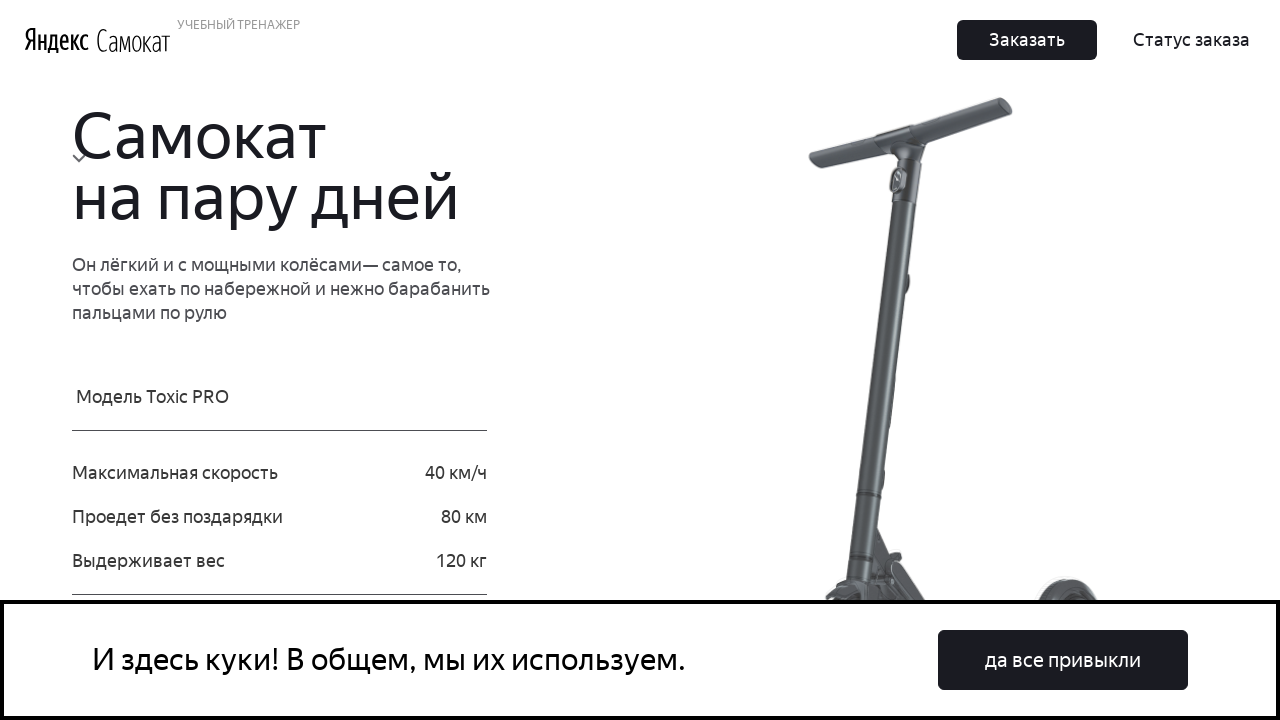

Waited 500ms for scroll animation to complete
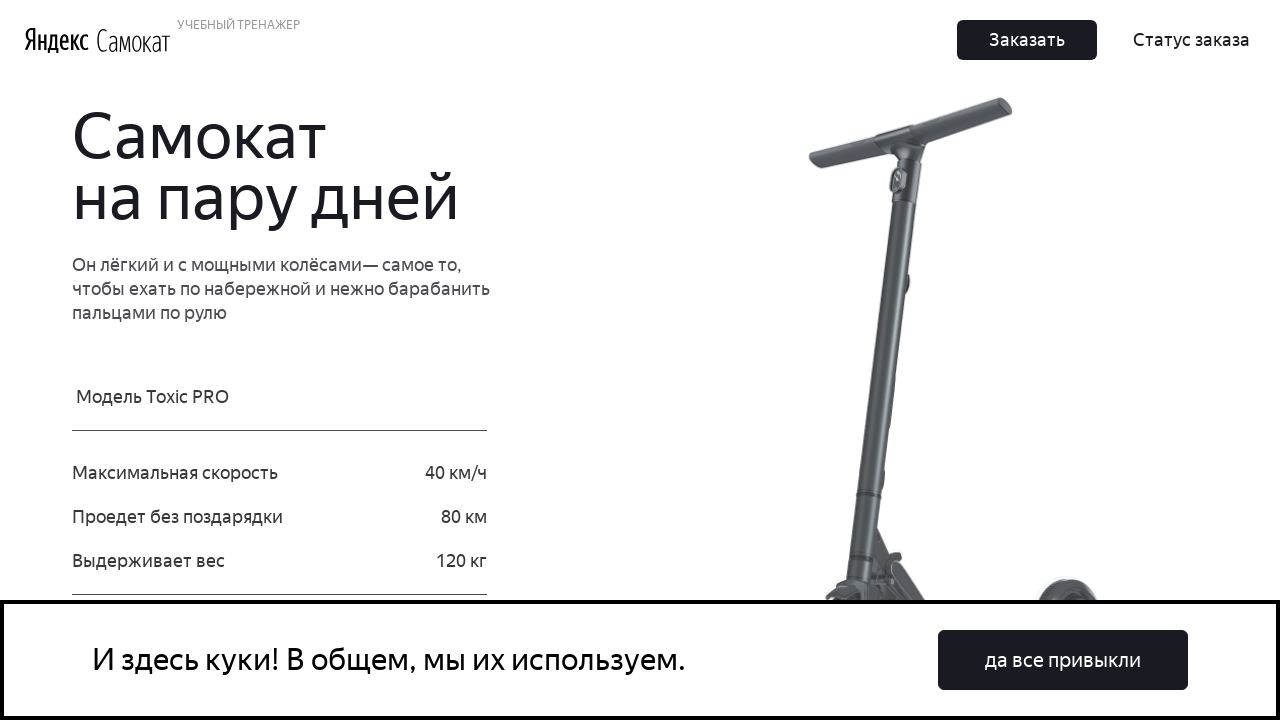

Scrolled down 500px to view FAQ section
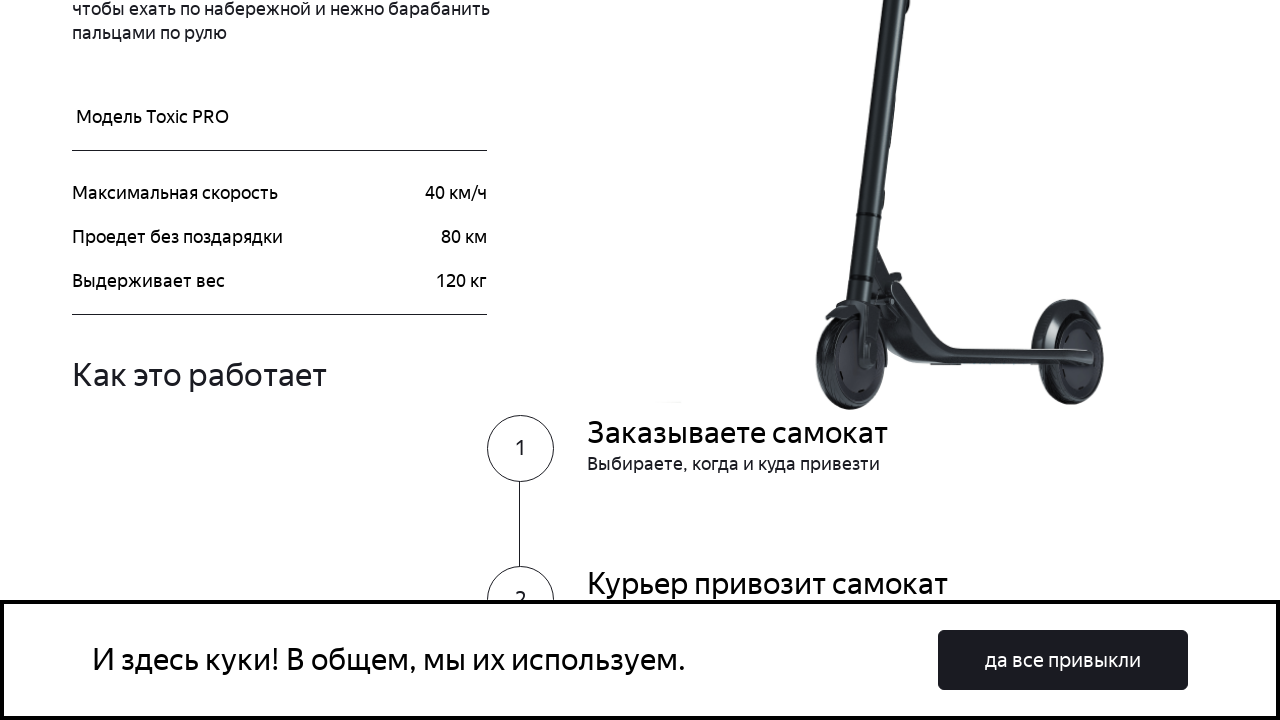

Waited 500ms for scroll animation to complete
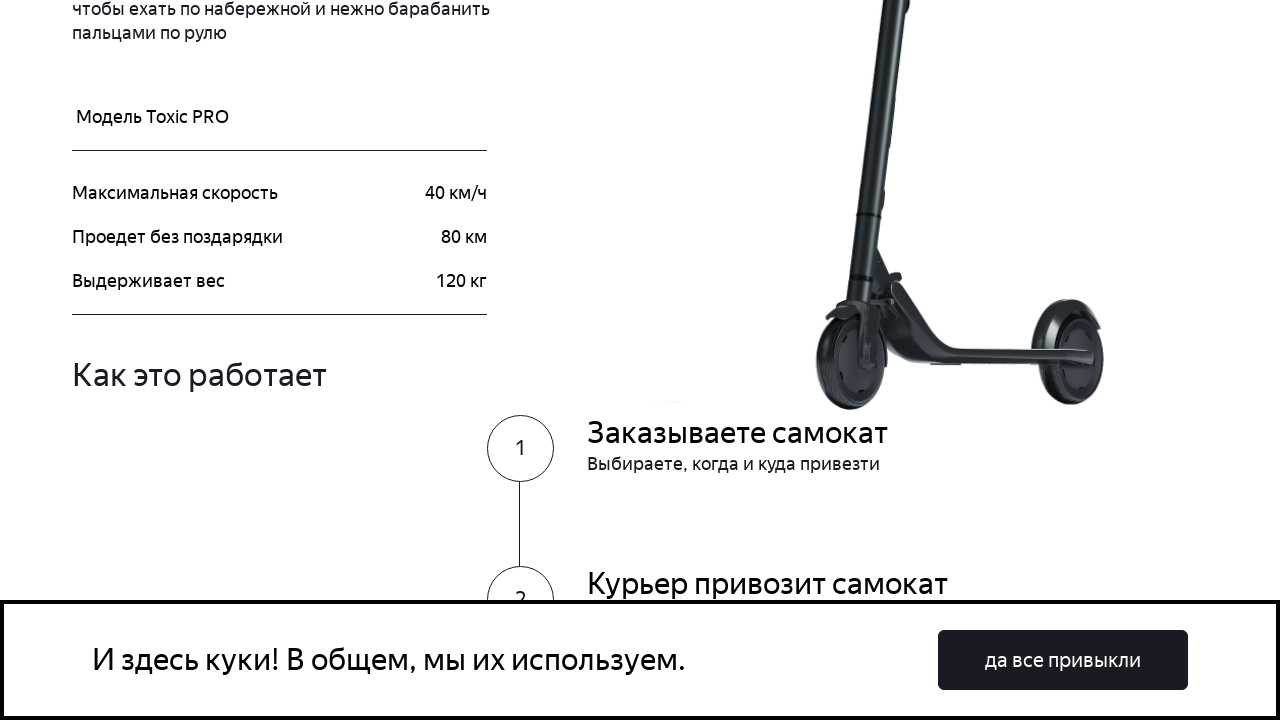

Scrolled down 500px to view FAQ section
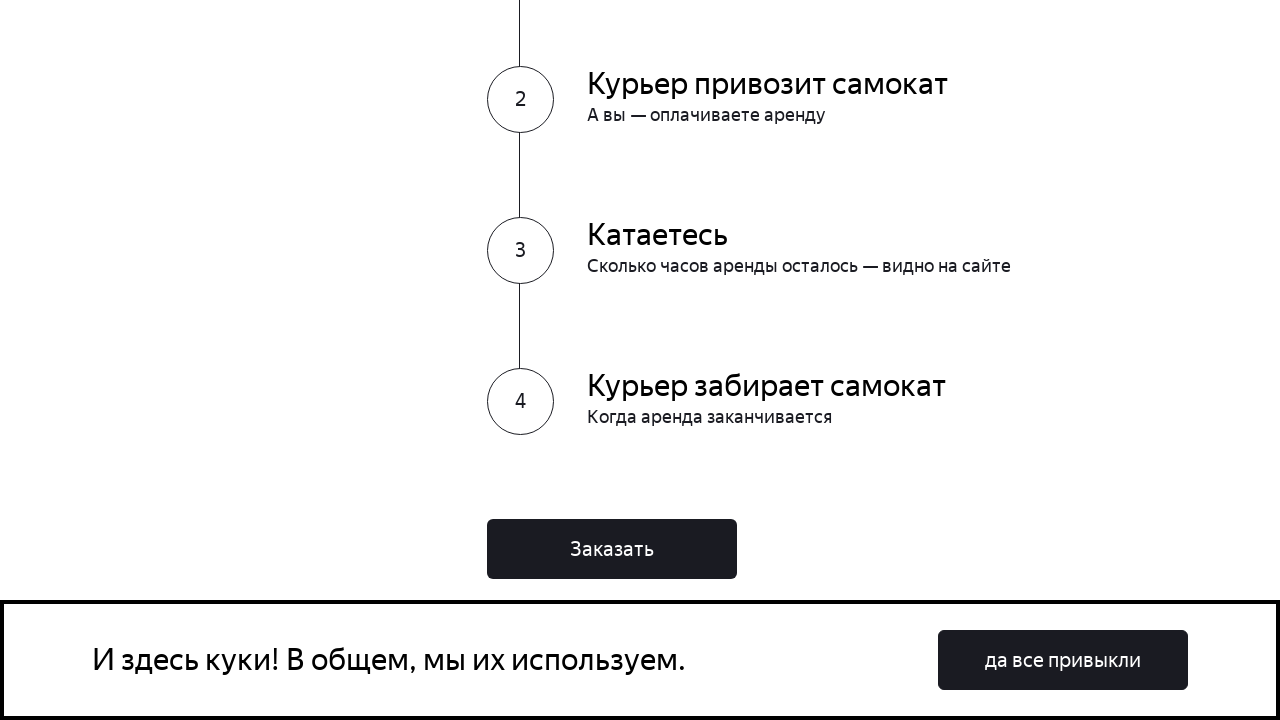

Waited 500ms for scroll animation to complete
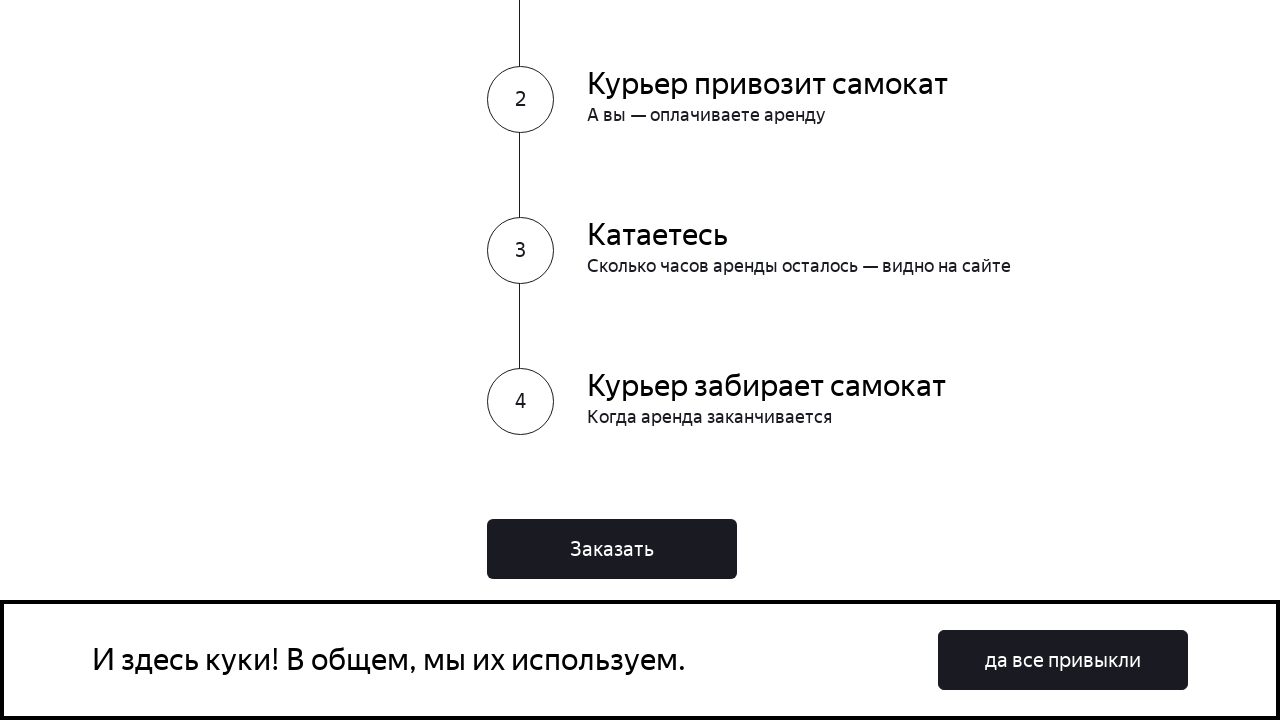

Scrolled down 500px to view FAQ section
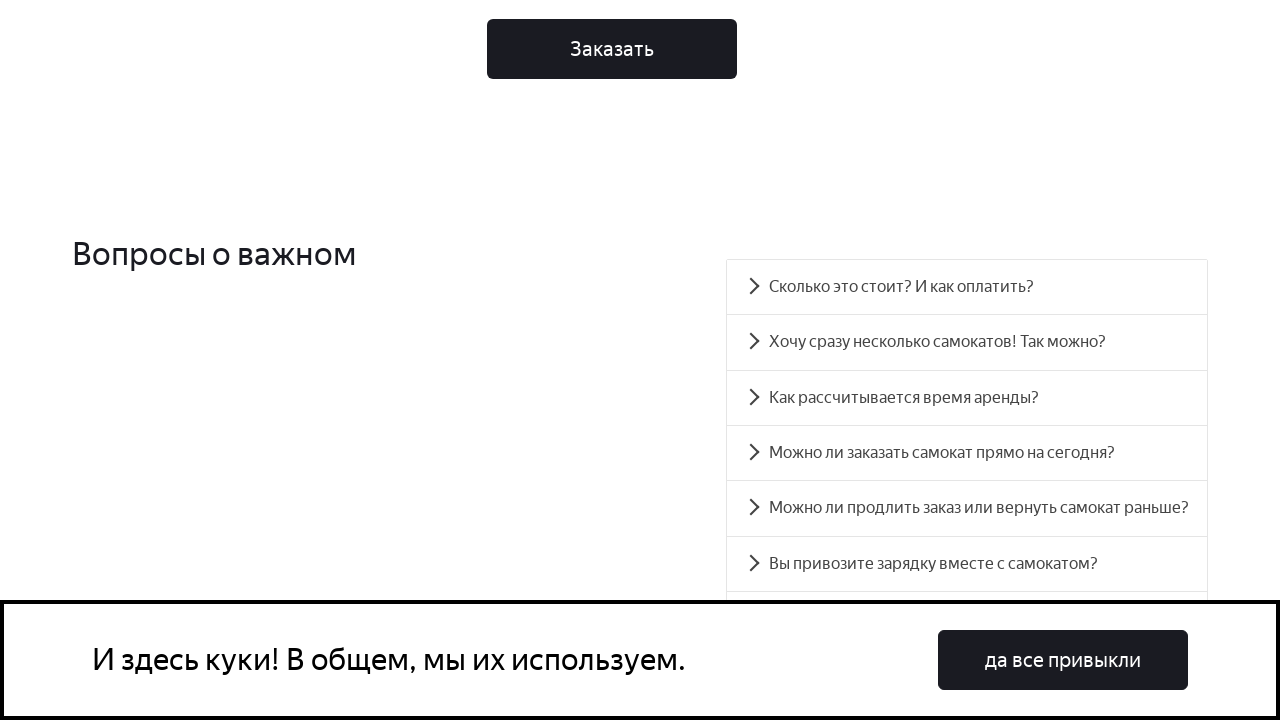

Waited 500ms for scroll animation to complete
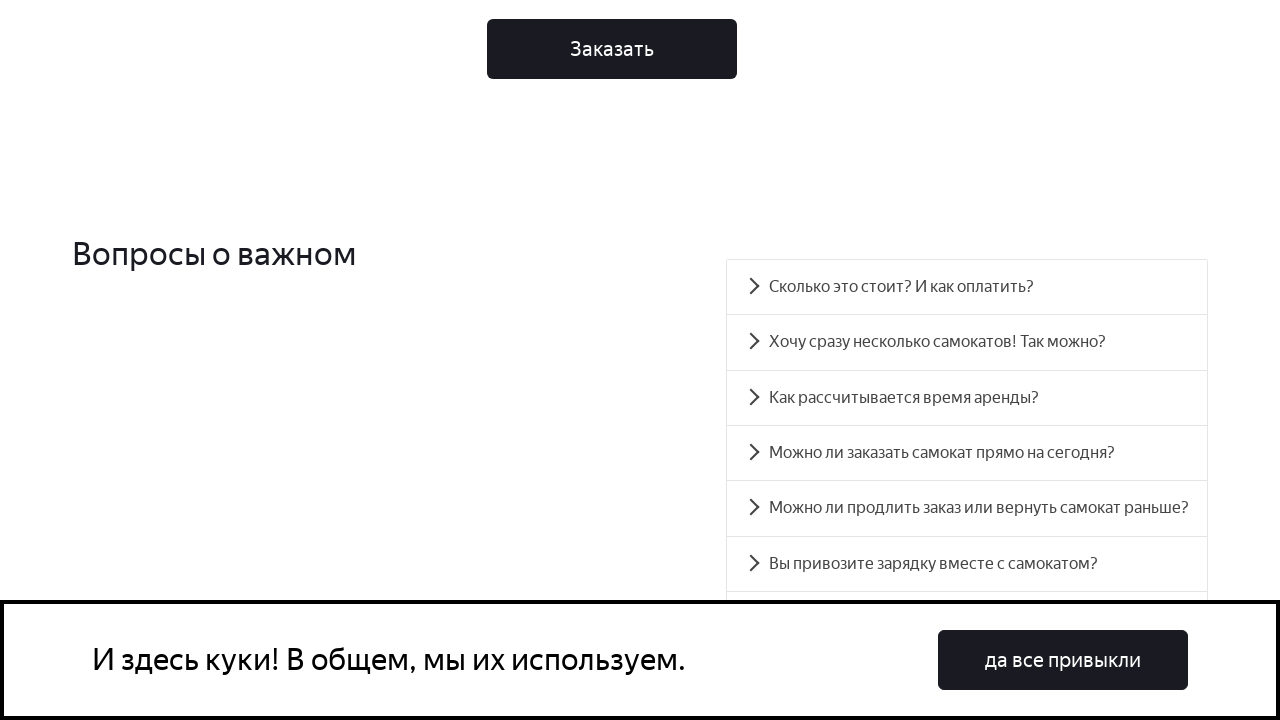

Waited 1000ms for FAQ content to settle
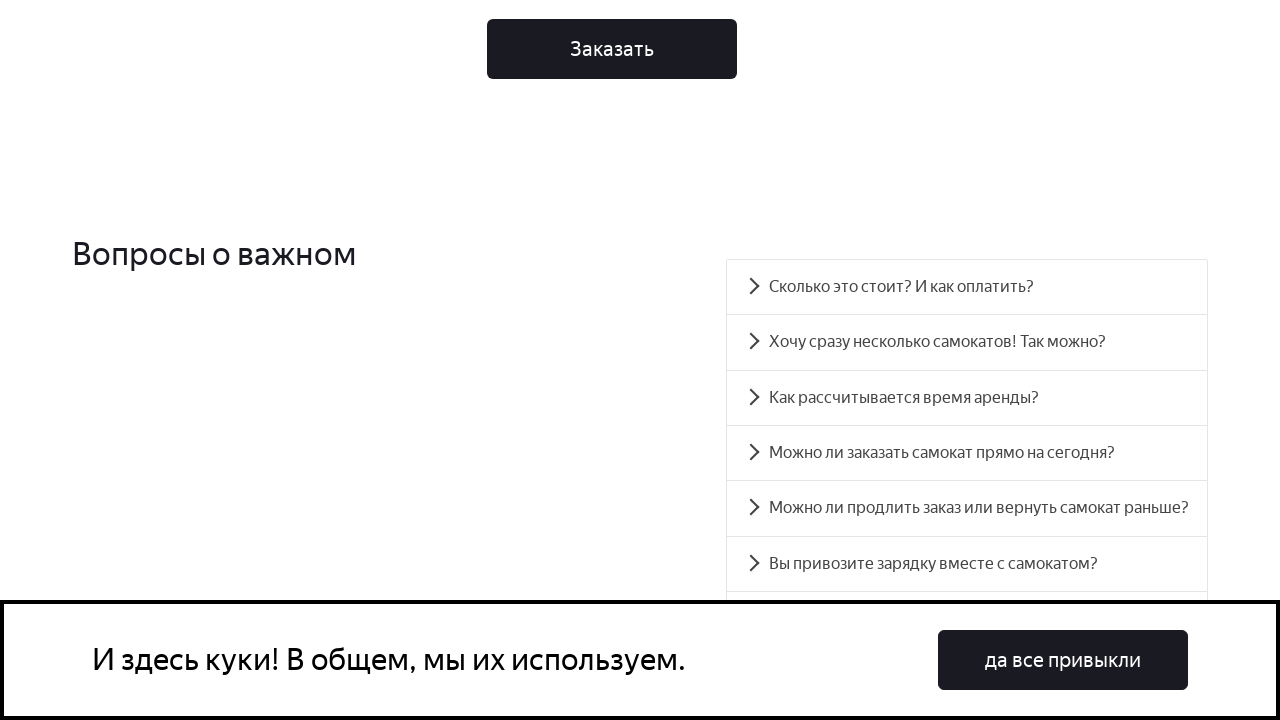

Clicked on the price question accordion button at (967, 287) on div#accordion__heading-0.accordion__button
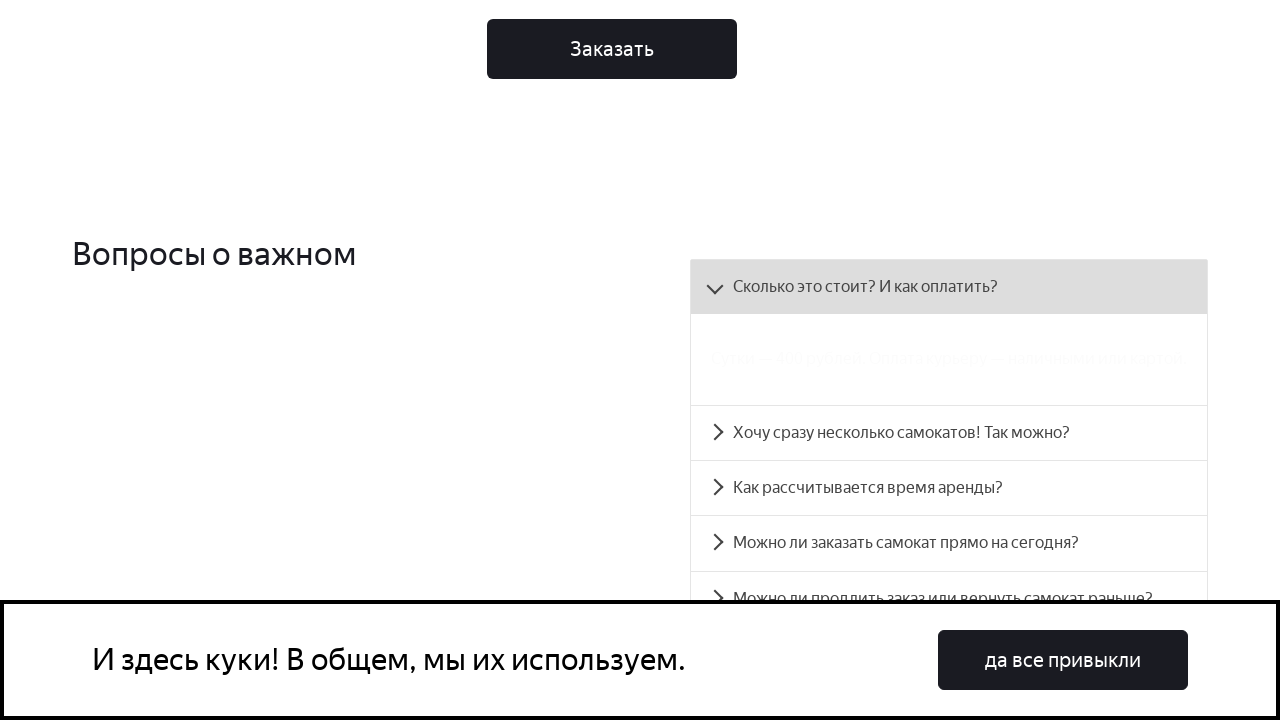

Price question answer text appeared and was verified
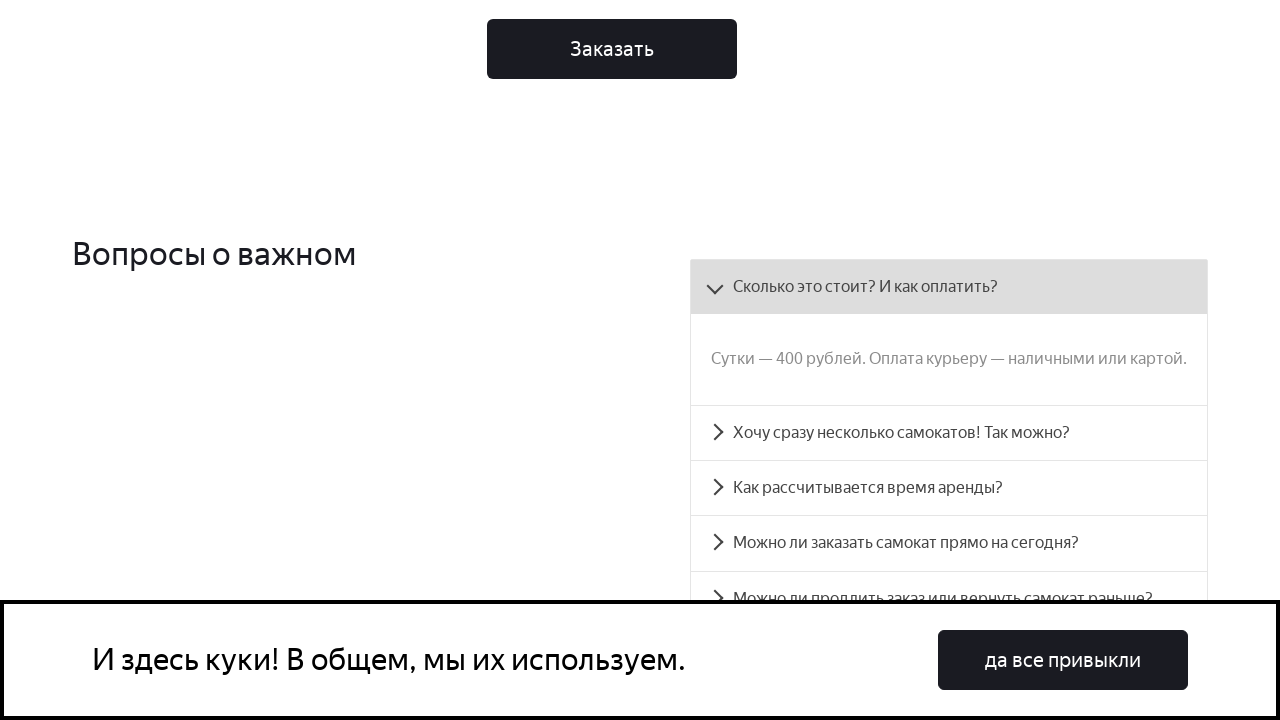

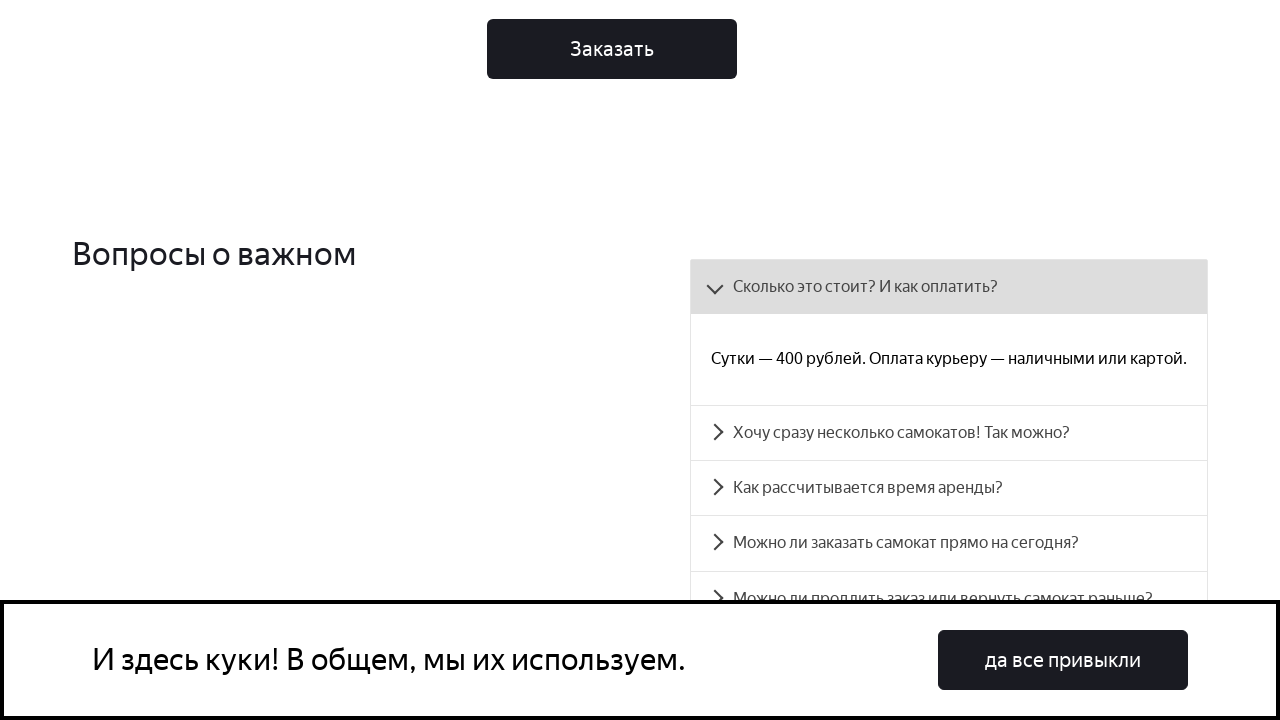